Tests that the homepage has proper meta tags including viewport and description meta tags.

Starting URL: https://bigfootlive.io

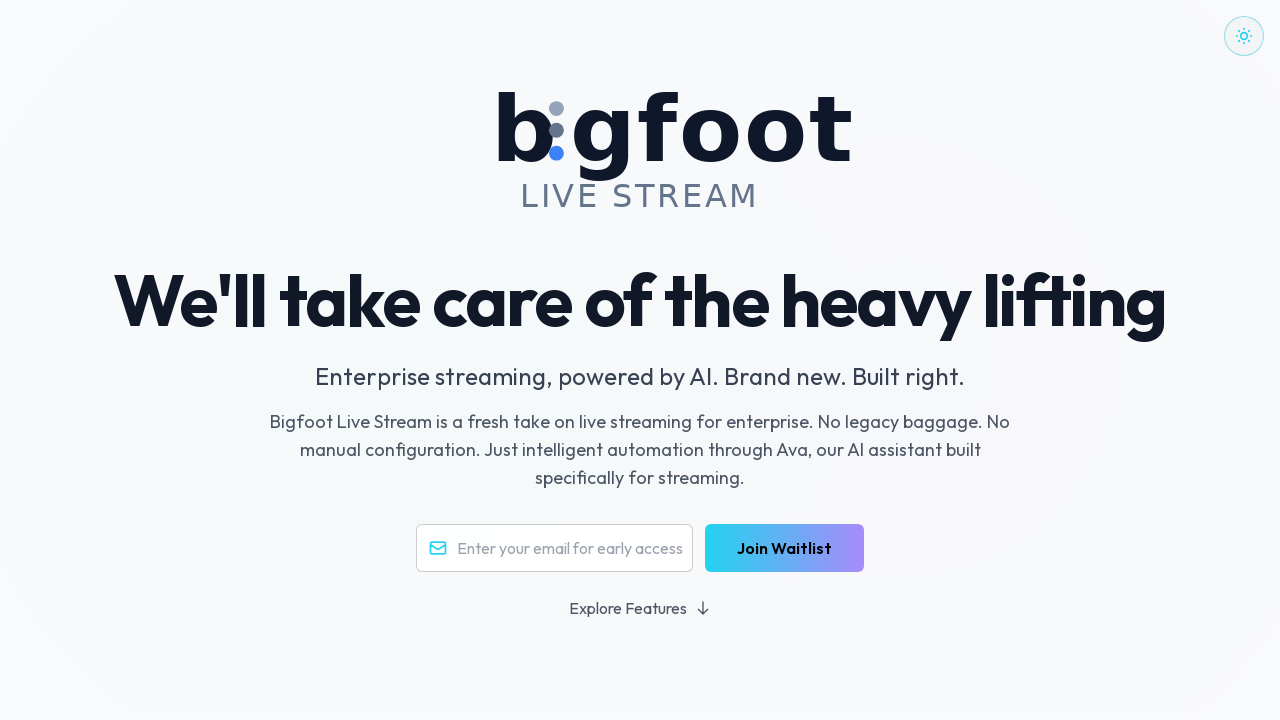

Retrieved viewport meta tag content
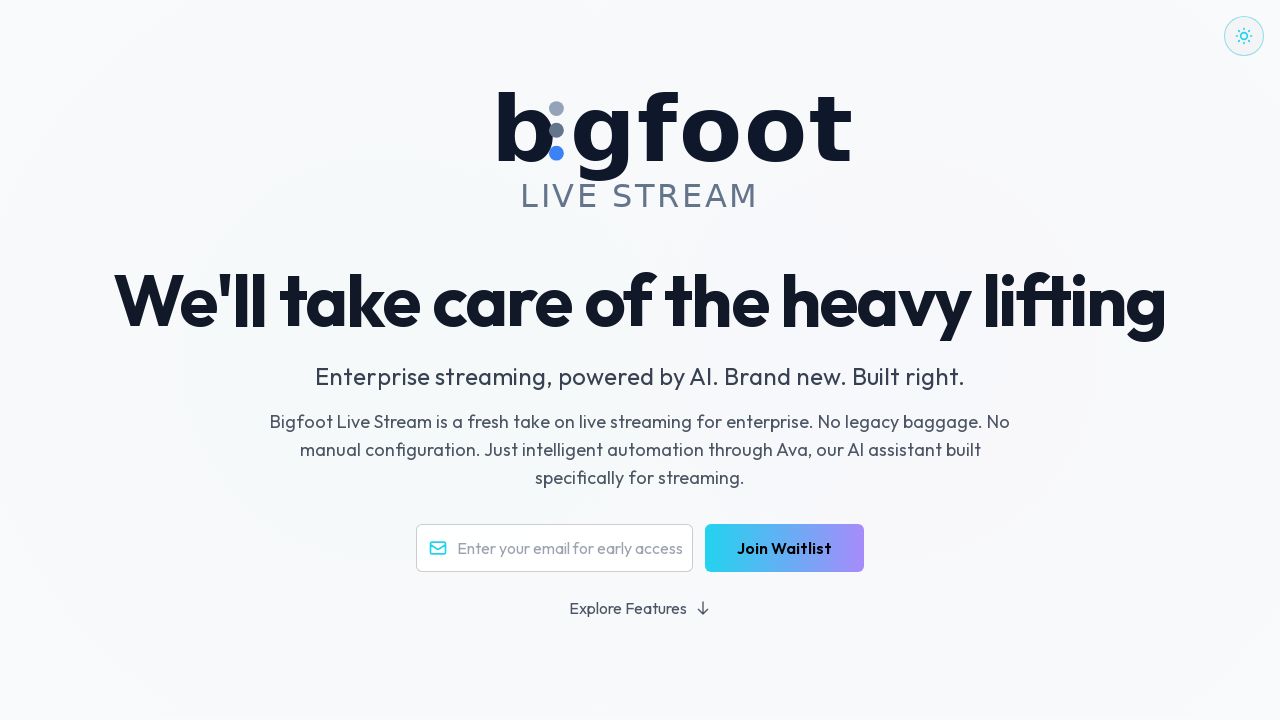

Verified viewport meta tag contains 'width=device-width'
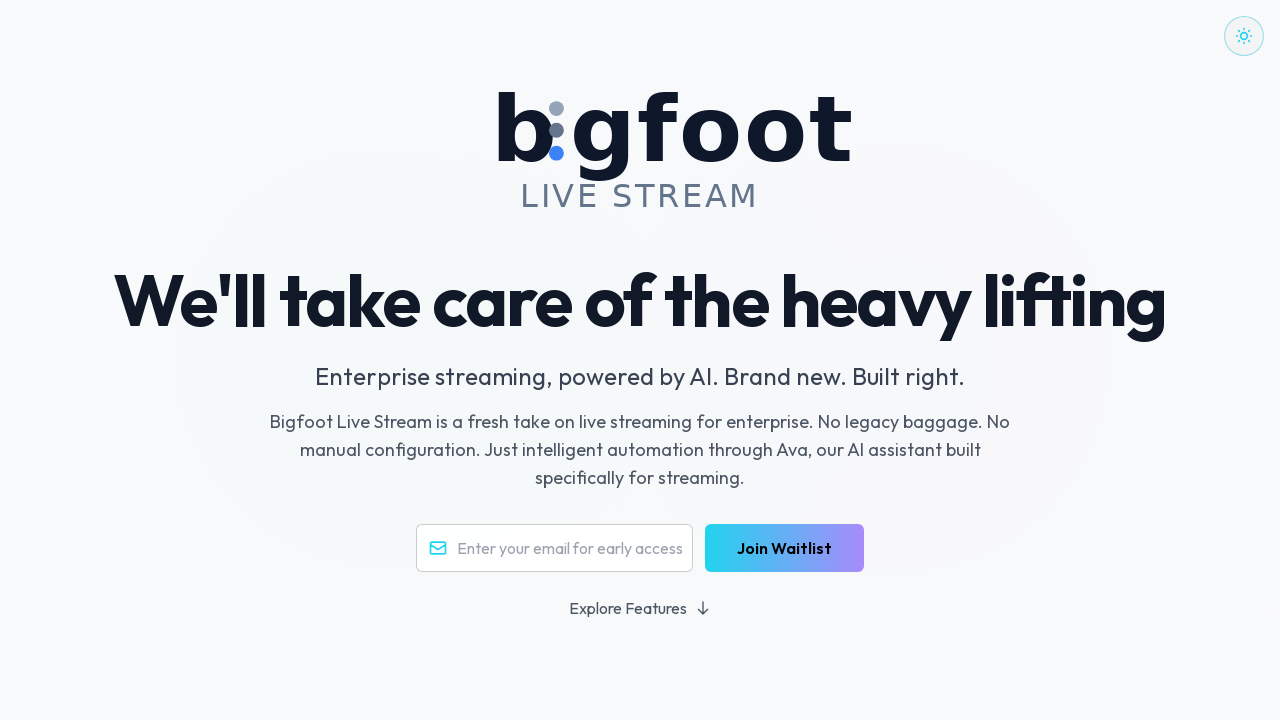

Retrieved description meta tag content
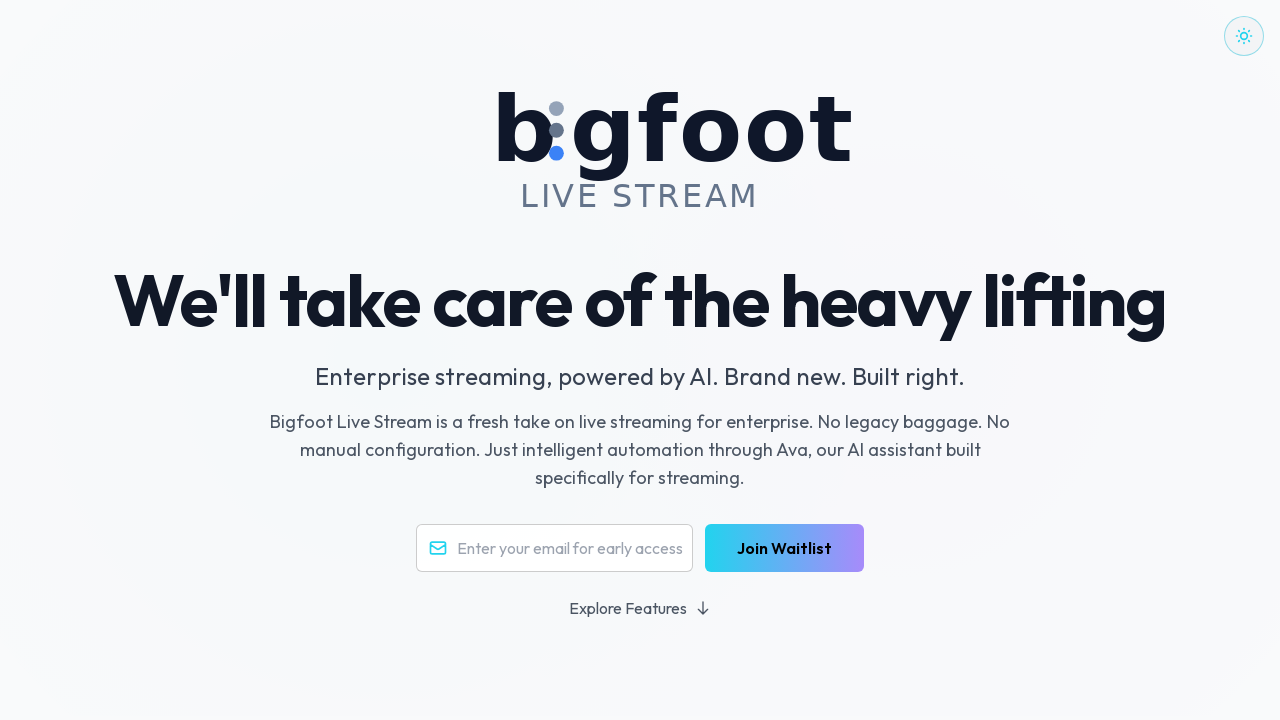

Verified description meta tag contains 'streaming'
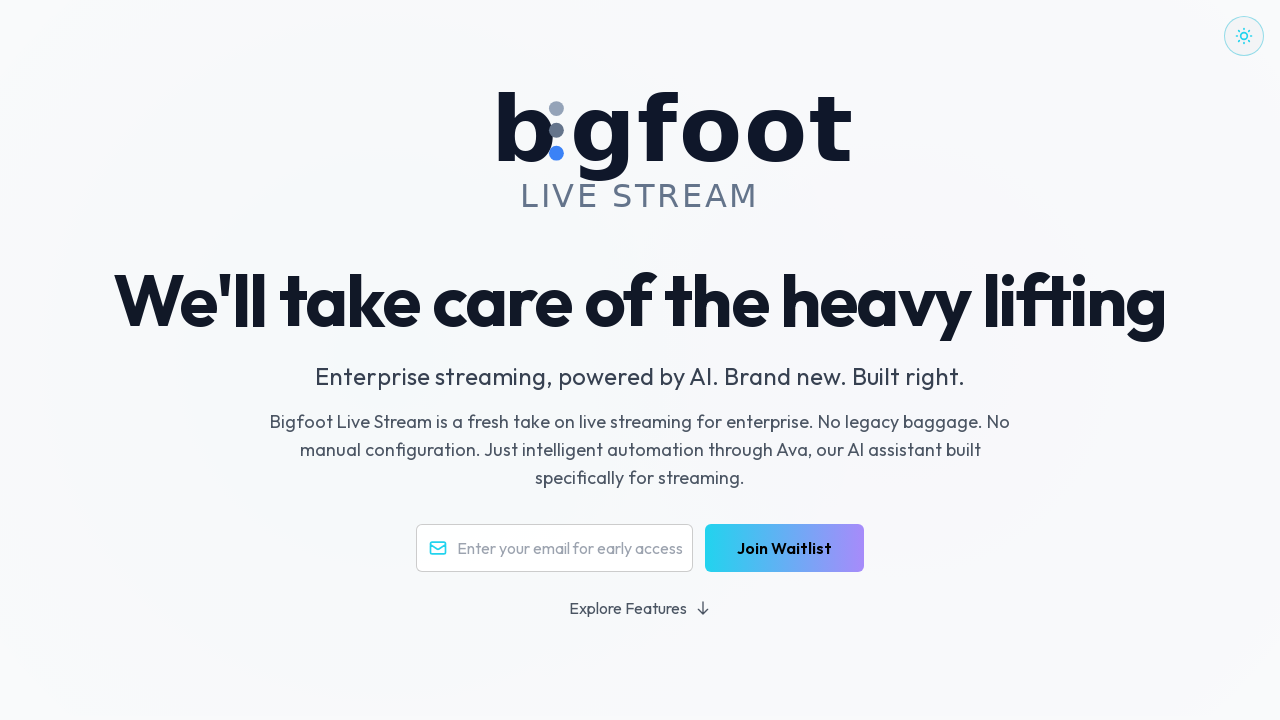

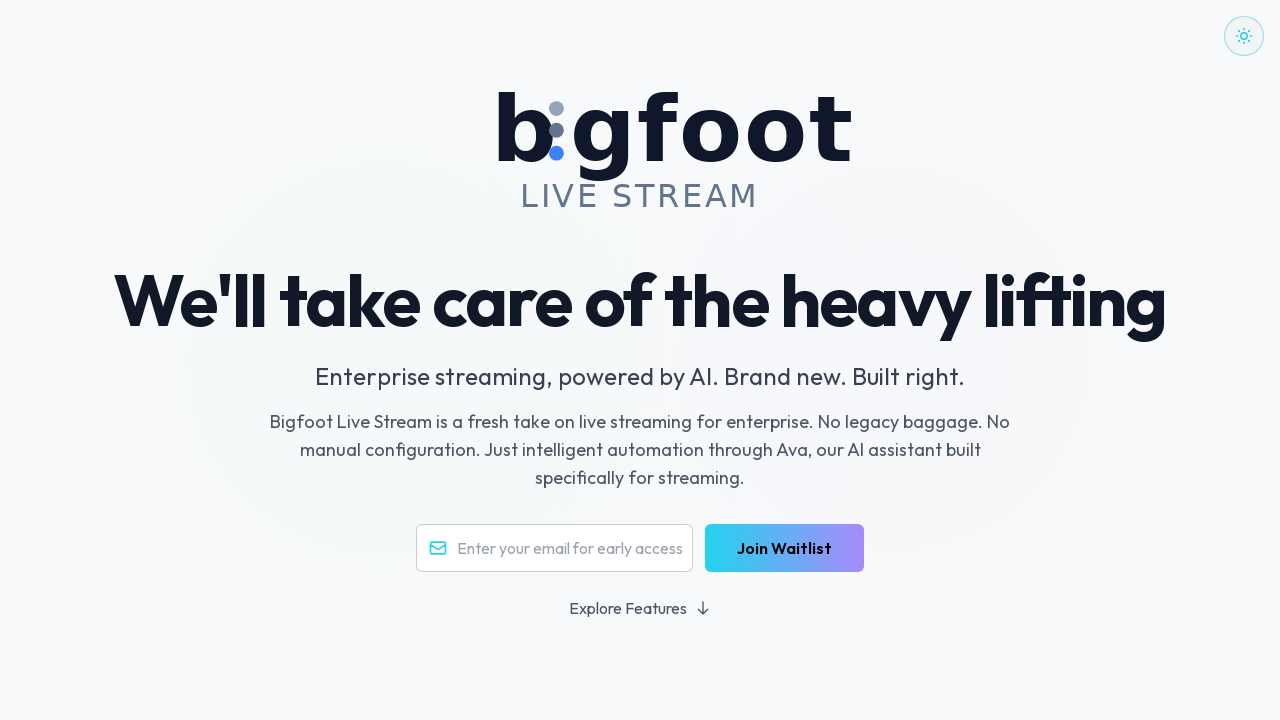